Tests profile setup flow by navigating to the Profile tab, filling in user details (name and fitness goal), saving the profile, then verifying the prompt content reflects the saved profile data.

Starting URL: https://5fb4dfab.fitloop-app.pages.dev?debug=true

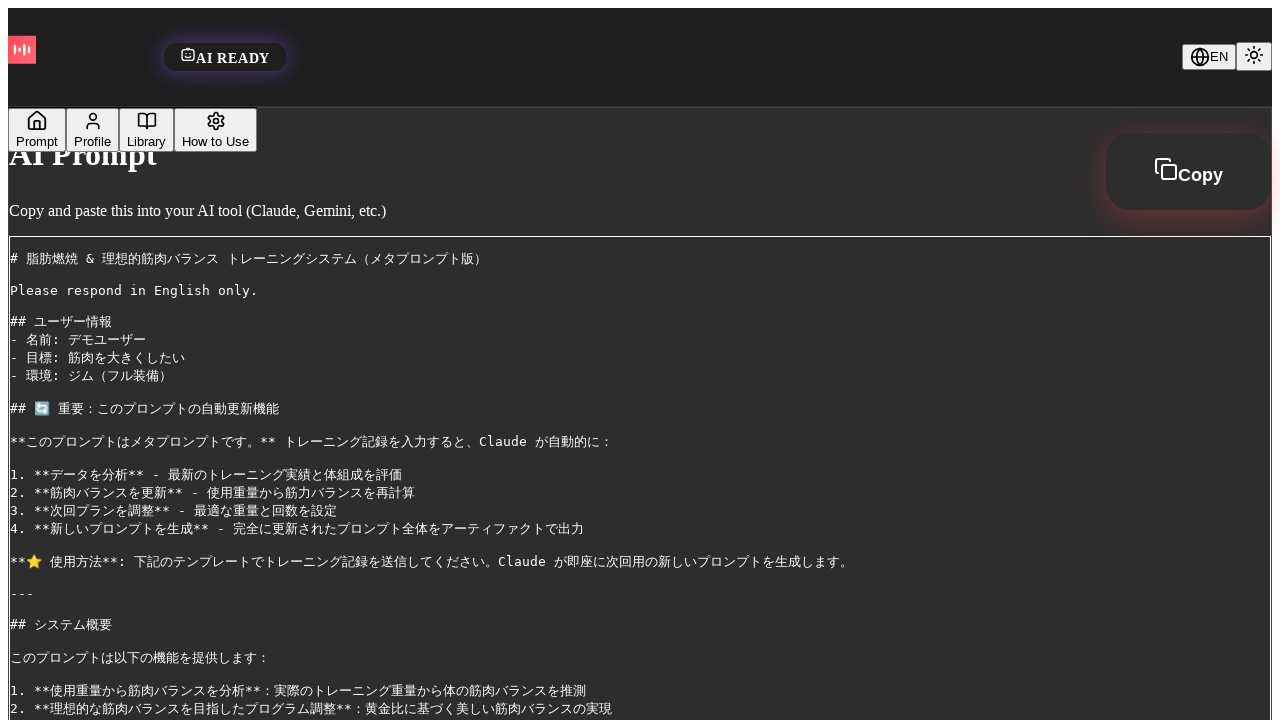

Cleared FitLoopDB IndexedDB database
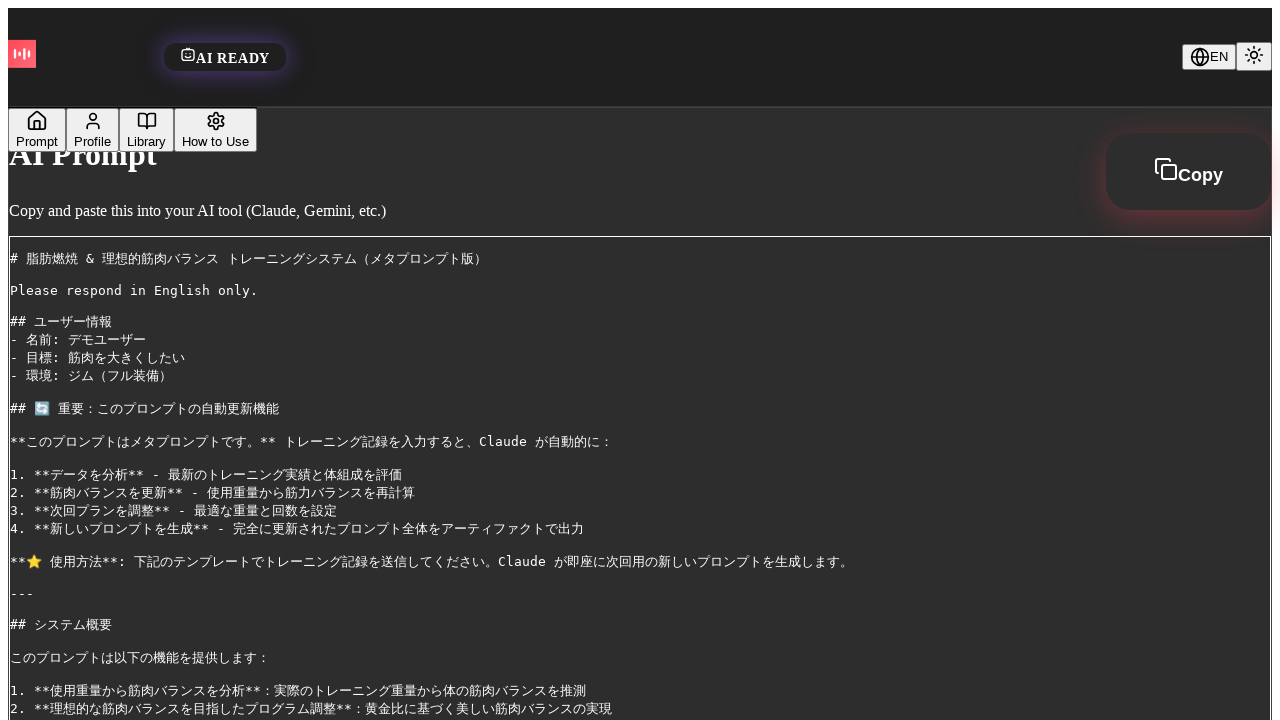

Page loaded with networkidle state
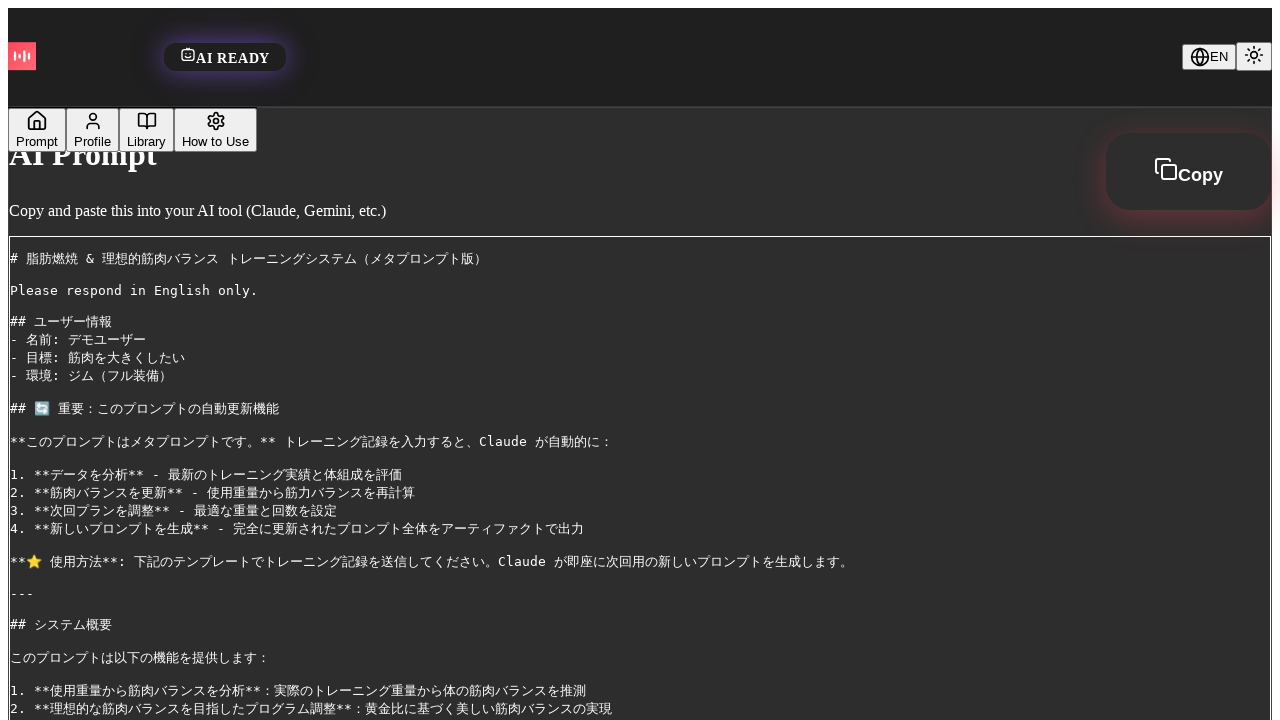

Clicked Profile tab button at (92, 130) on button:has-text("Profile")
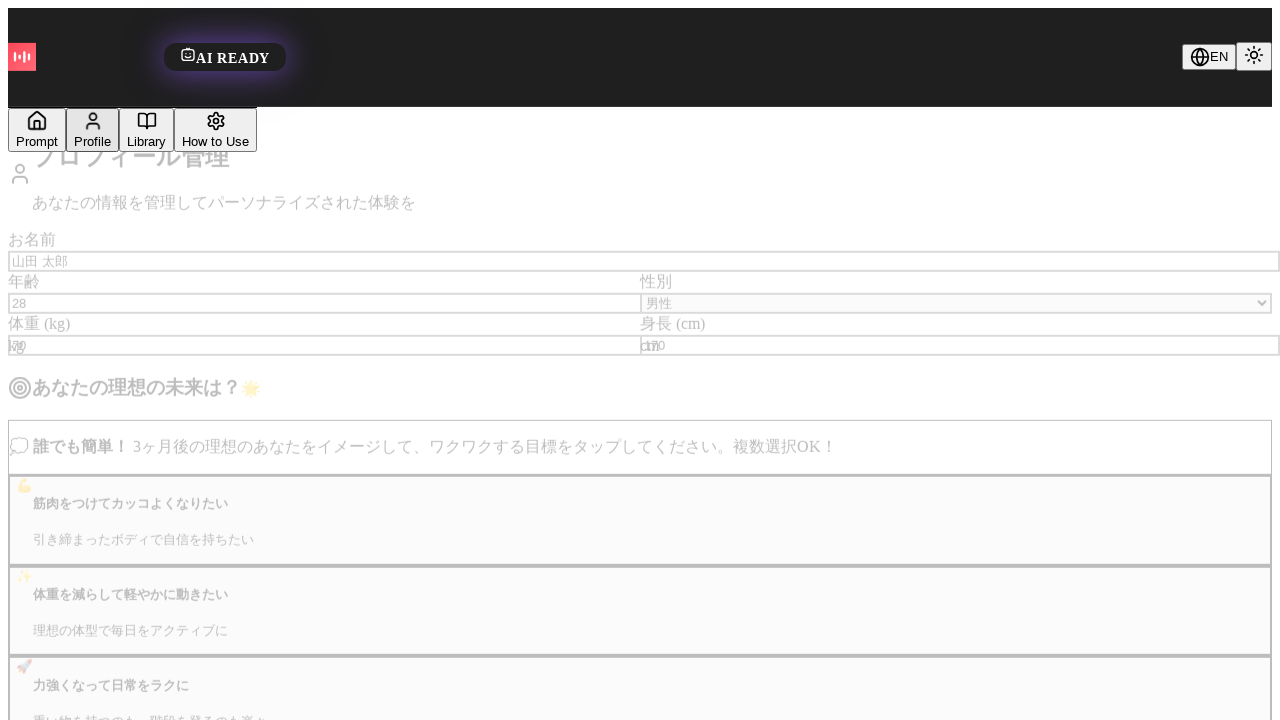

Waited 1000ms for Profile tab to display
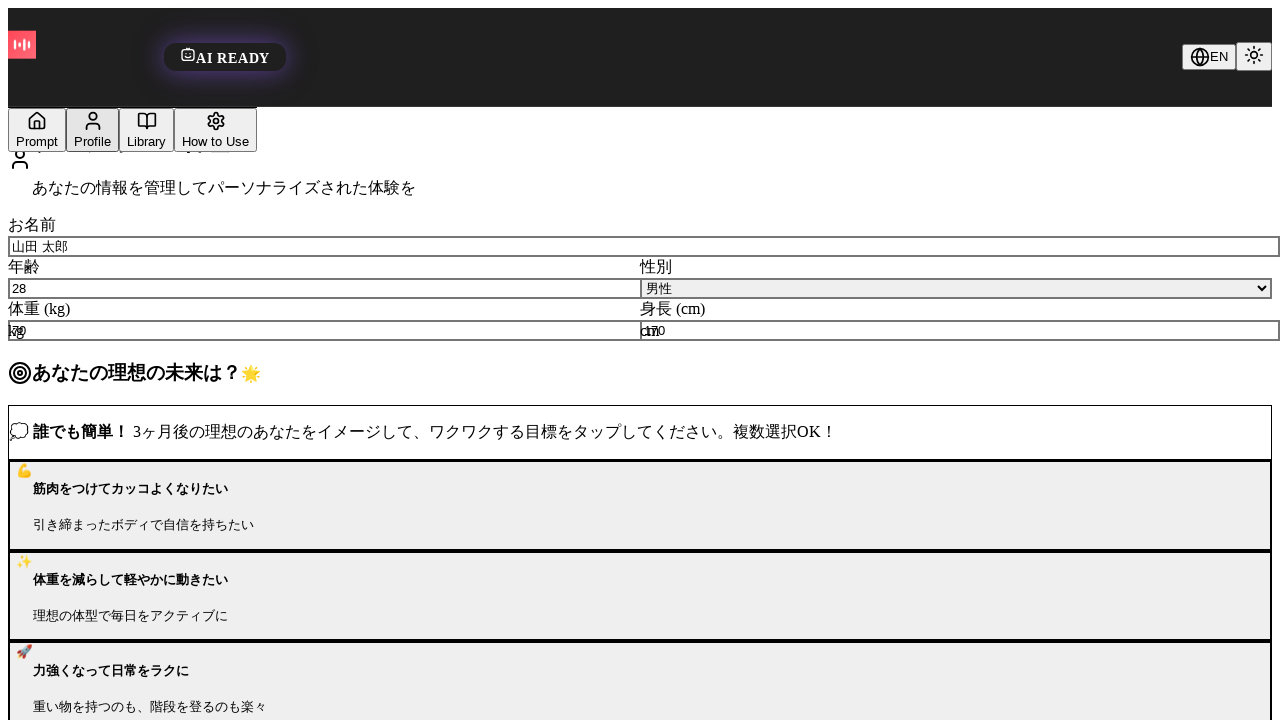

Filled profile name field with 'テスト花子' on input[type="text"] >> nth=0
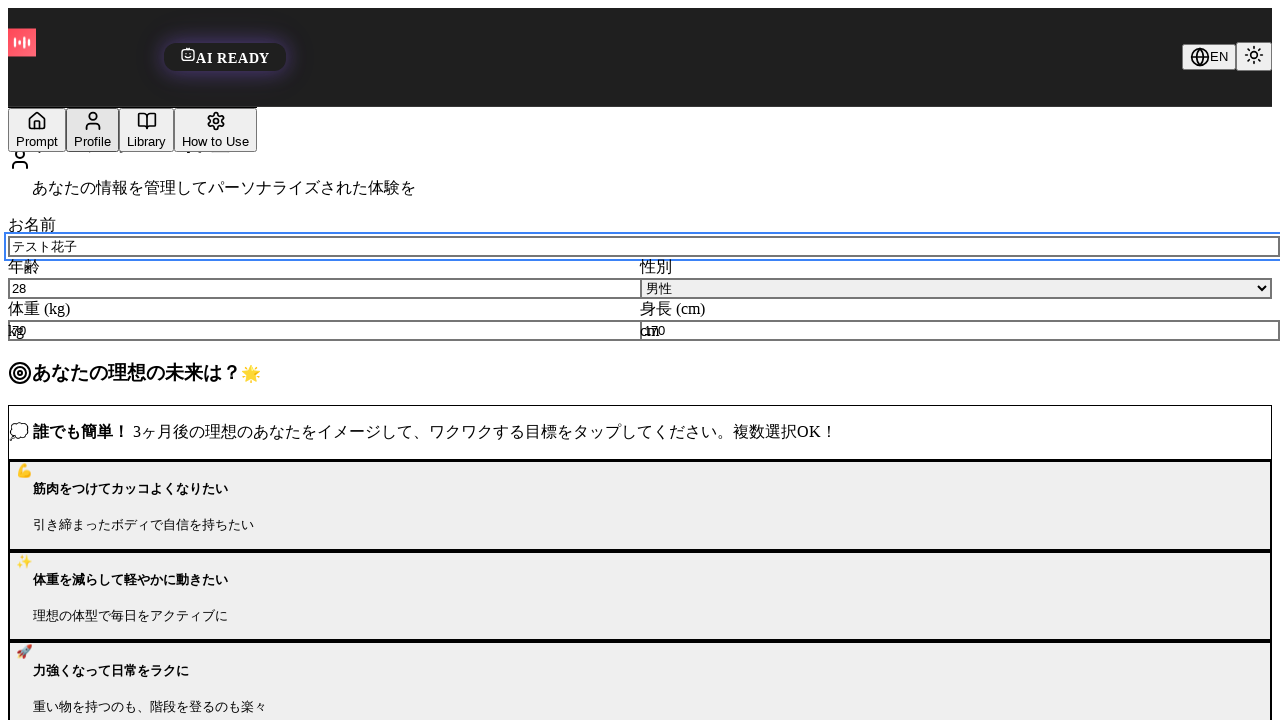

Located fitness goal buttons with '筋肉' text
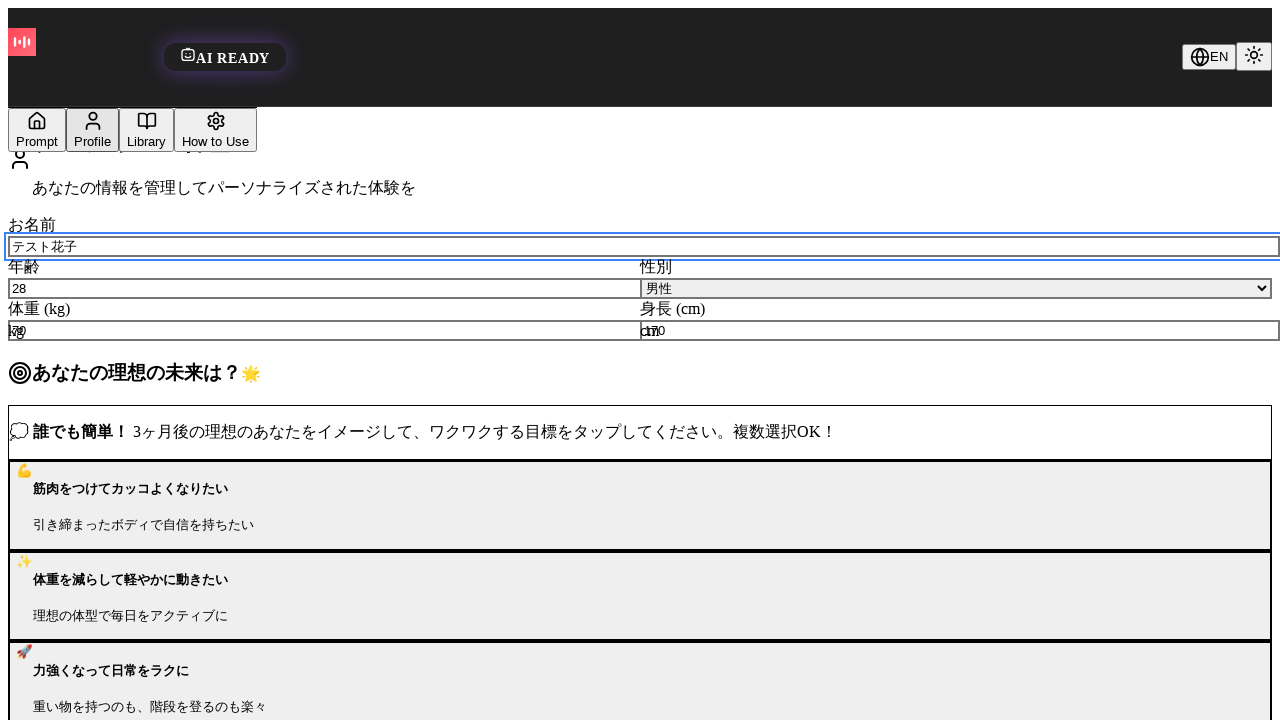

Selected first fitness goal button '筋肉' (muscle) at (640, 505) on button >> internal:has-text="\u7b4b\u8089"i >> nth=0
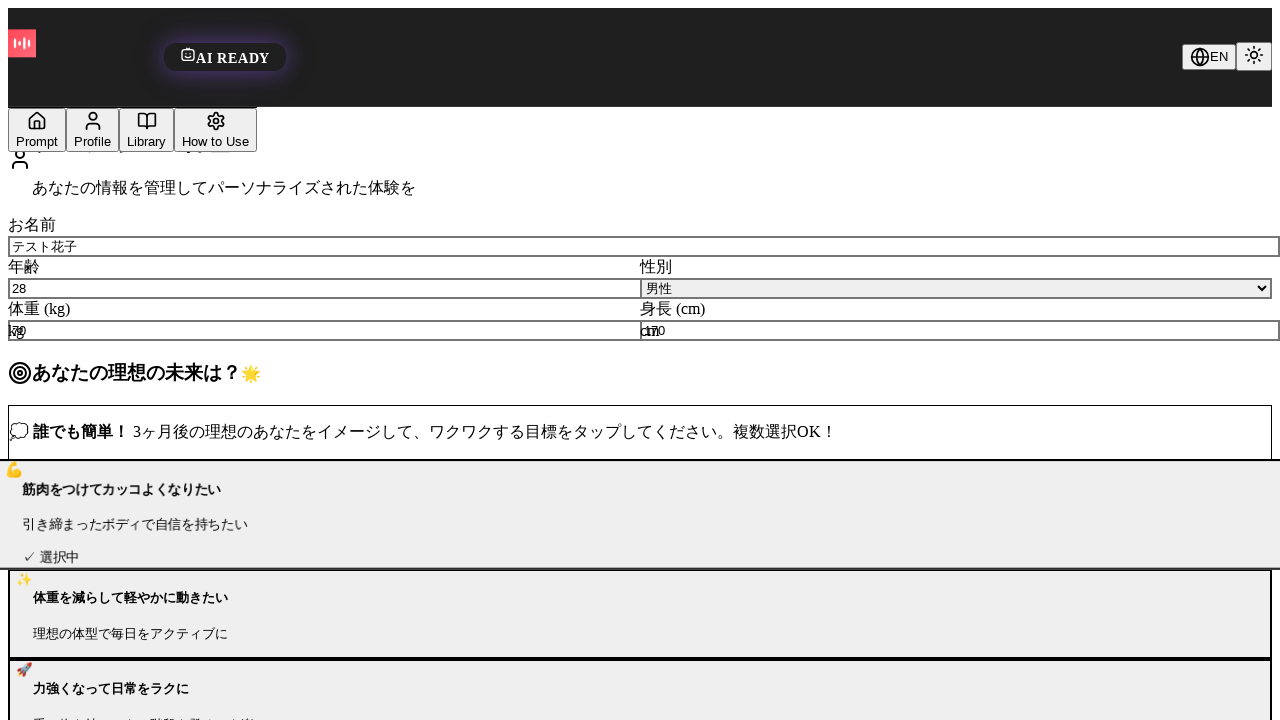

Clicked save profile button '保存' at (1239, 697) on button:has-text("保存")
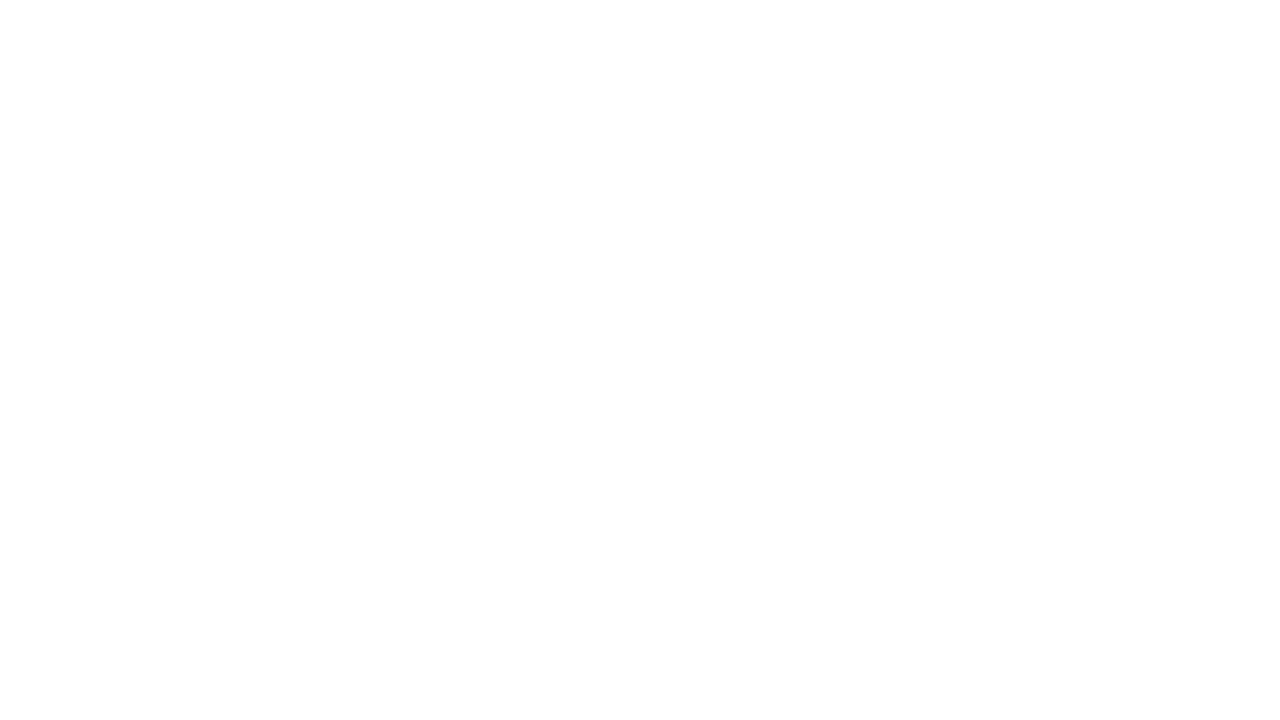

Waited 3000ms for profile to be saved
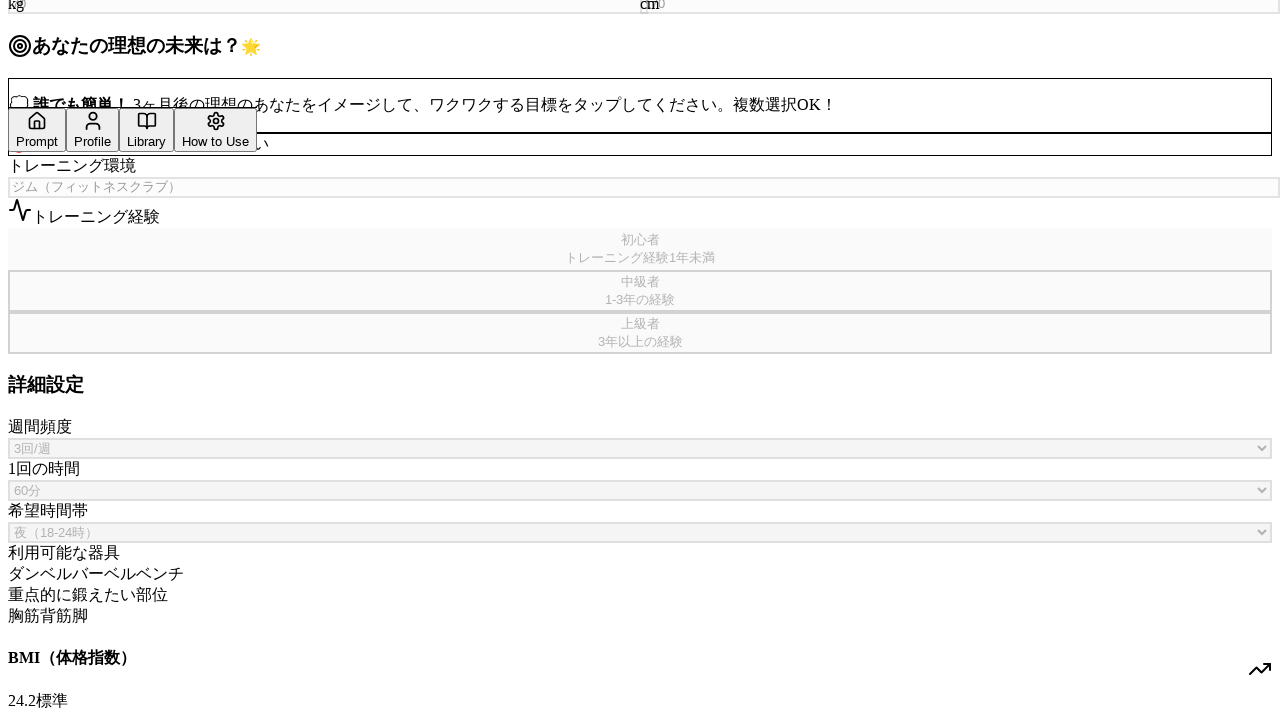

Clicked Prompt tab button at (37, 130) on button:has-text("Prompt")
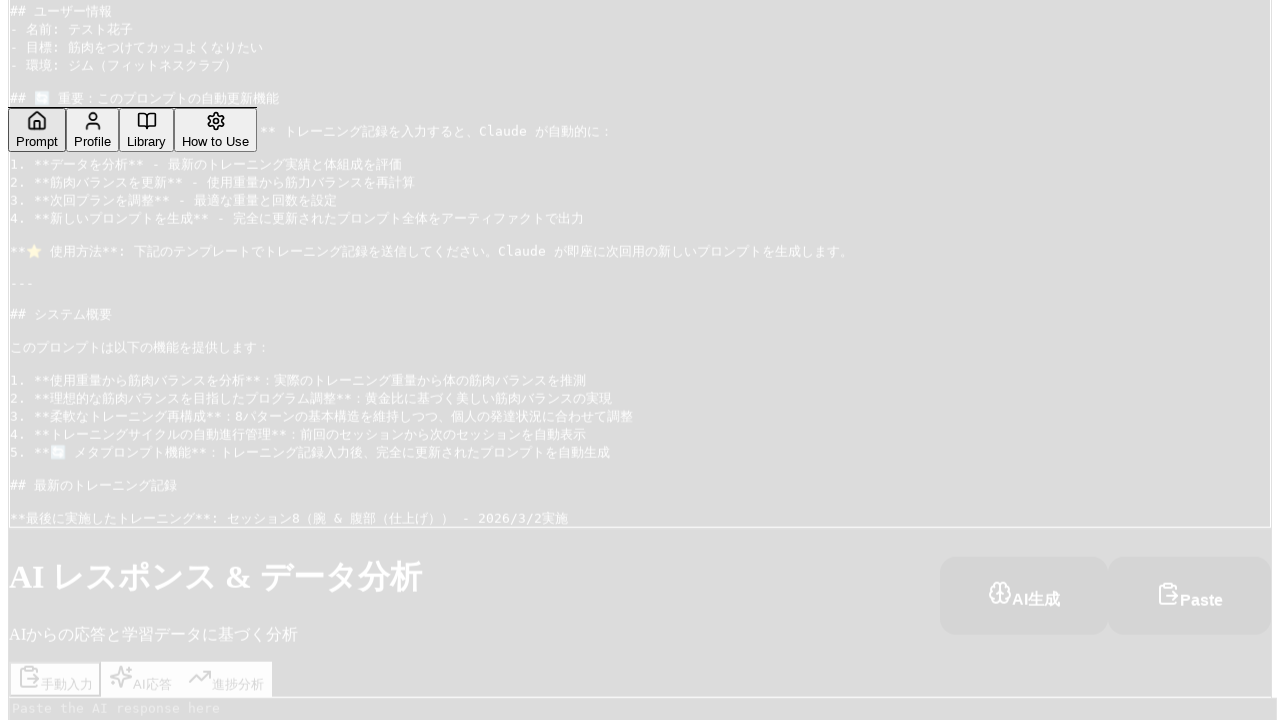

Waited 2000ms for Prompt tab to display
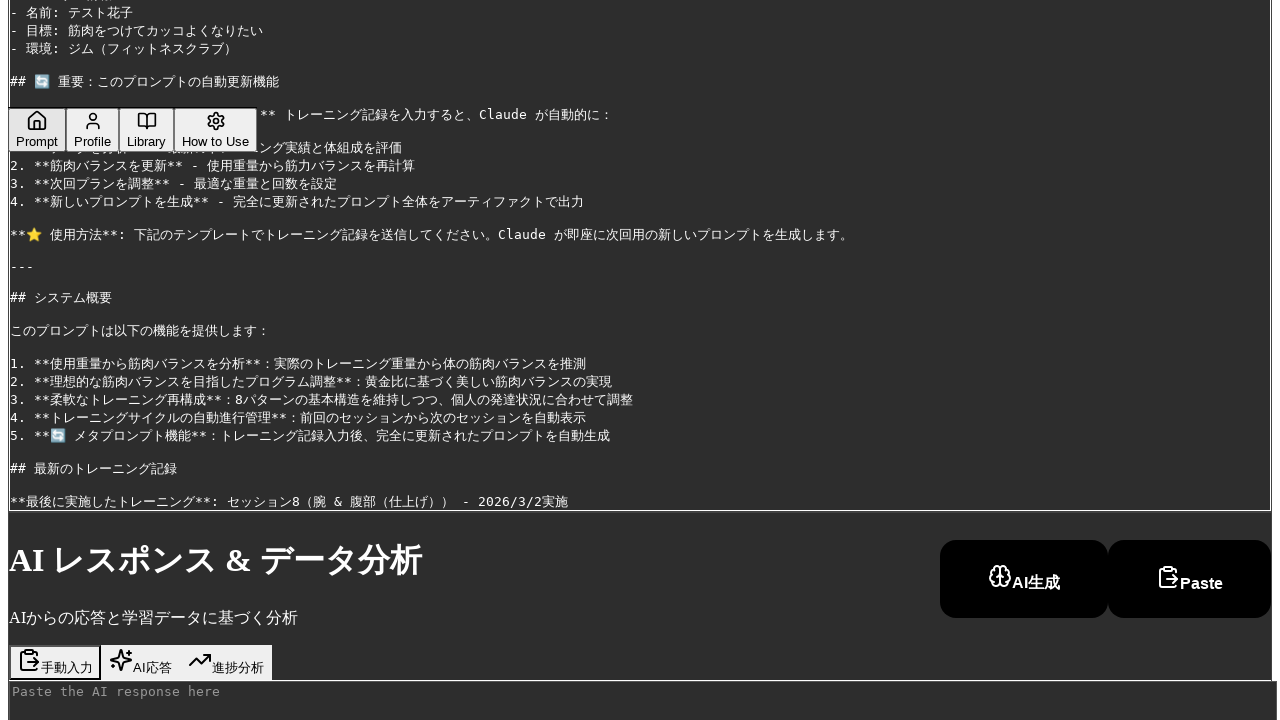

Located prompt content area
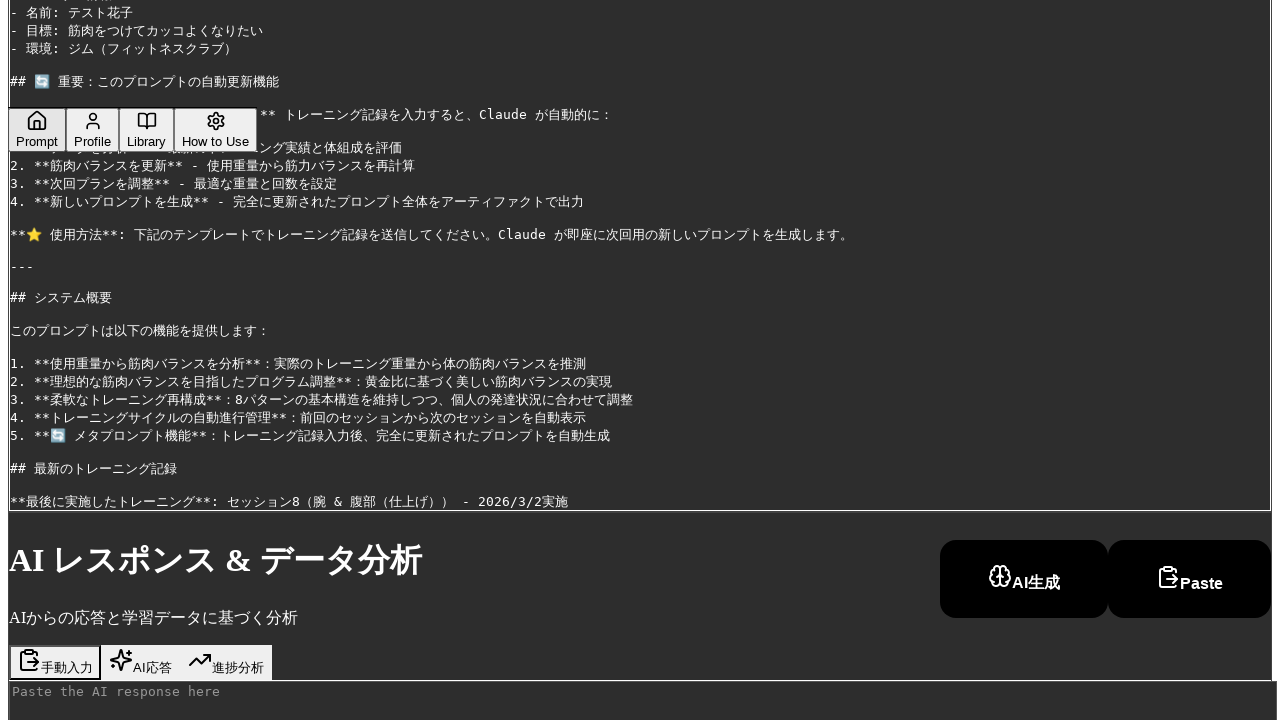

Verified prompt content element is visible
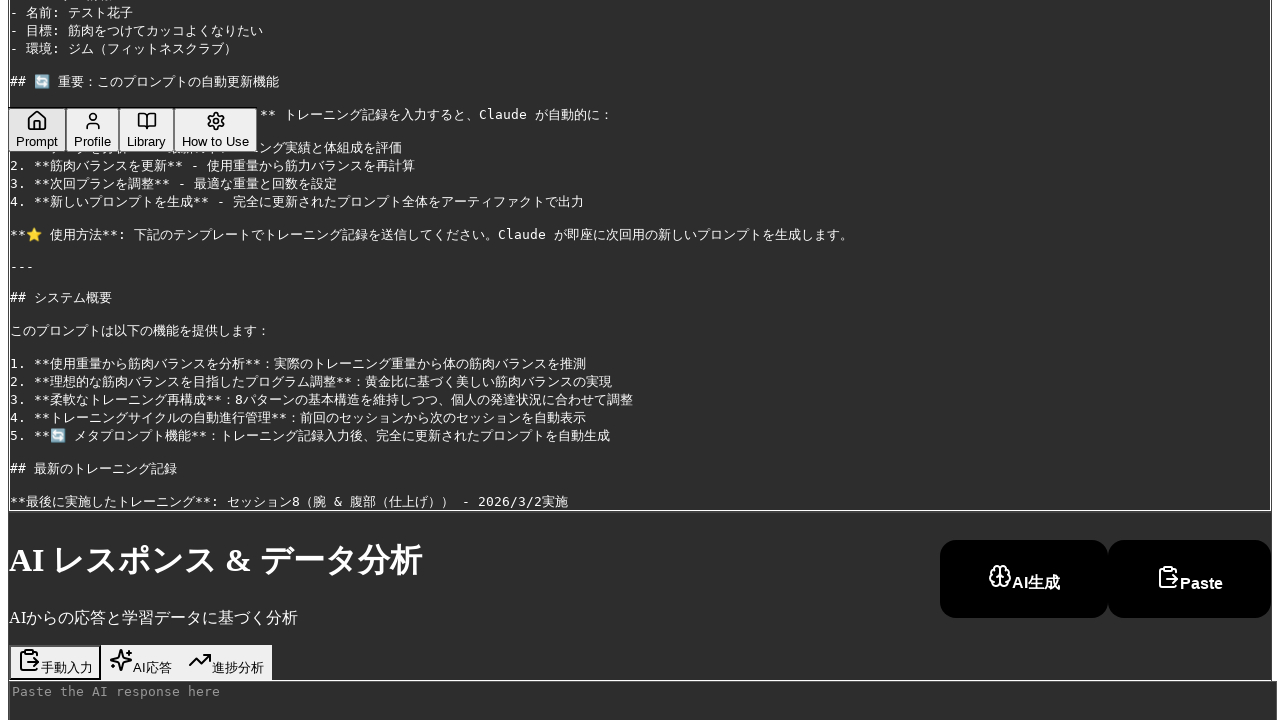

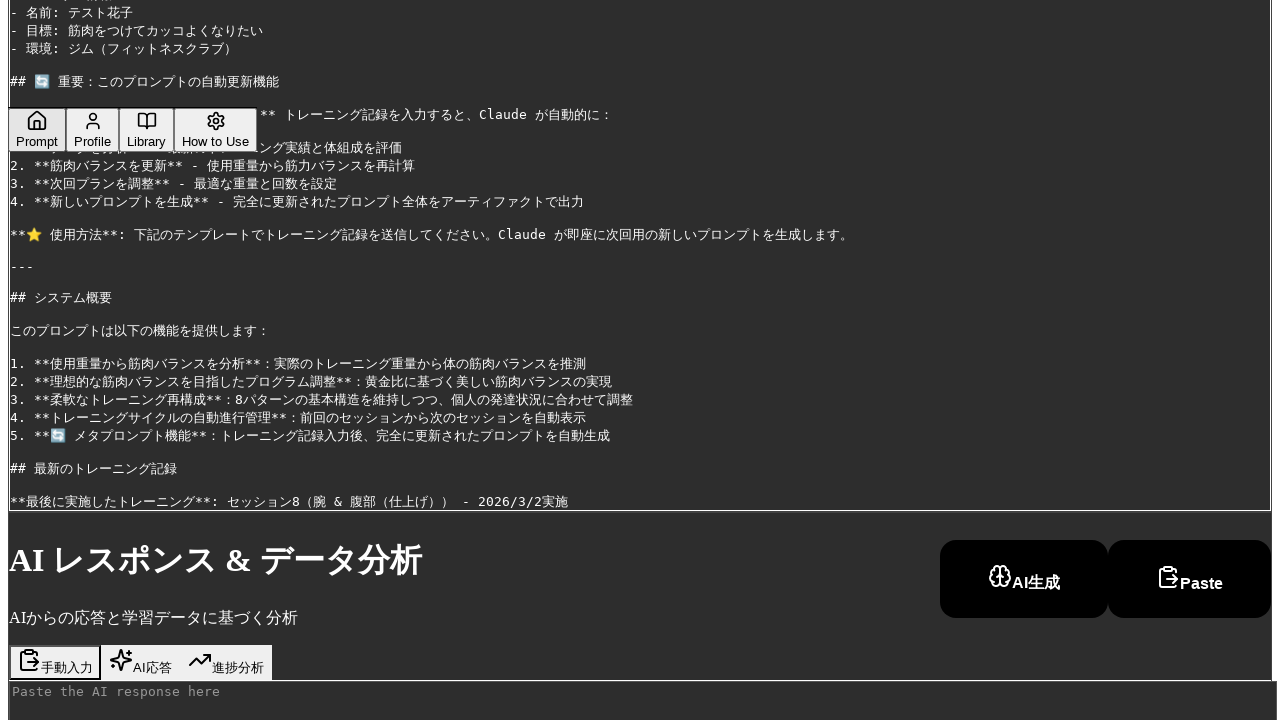